Tests scrolling functionality by scrolling to a hidden button, clicking it, and verifying the "Mission accomplished" success message appears

Starting URL: https://qaplayground.dev/apps/covered/#

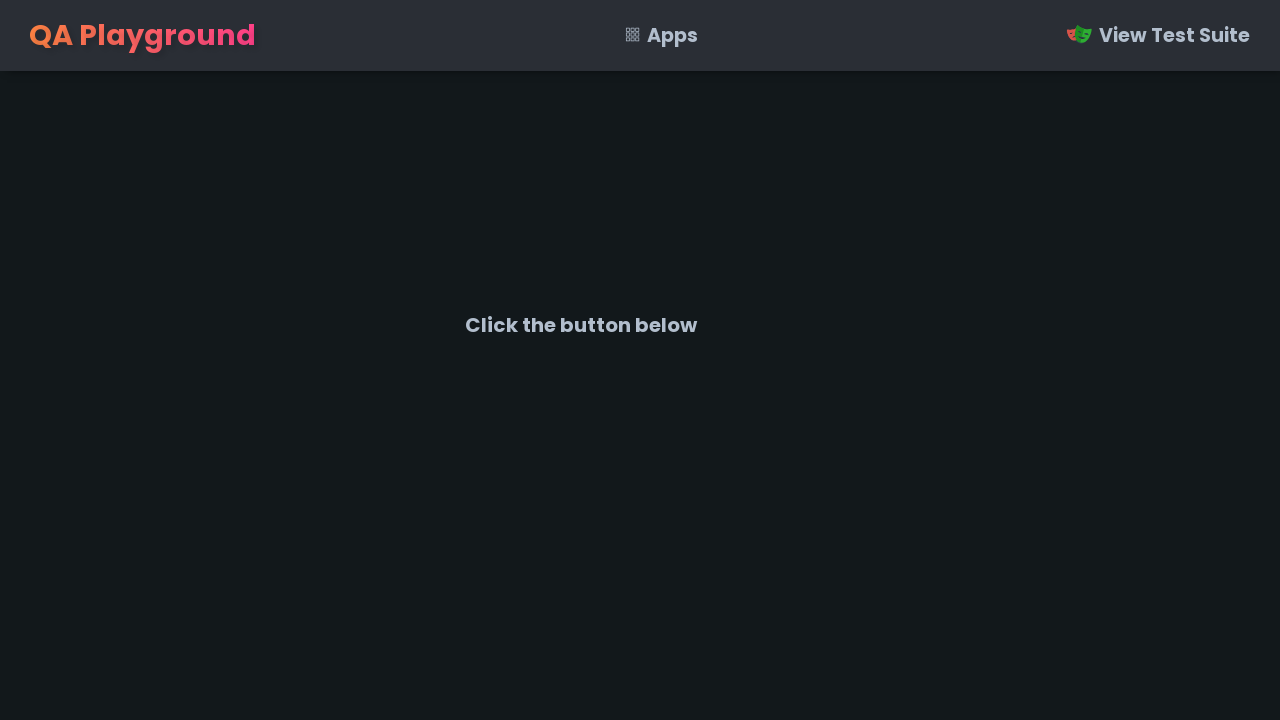

Scrolled hidden 'YOU FOUND ME!' button into view
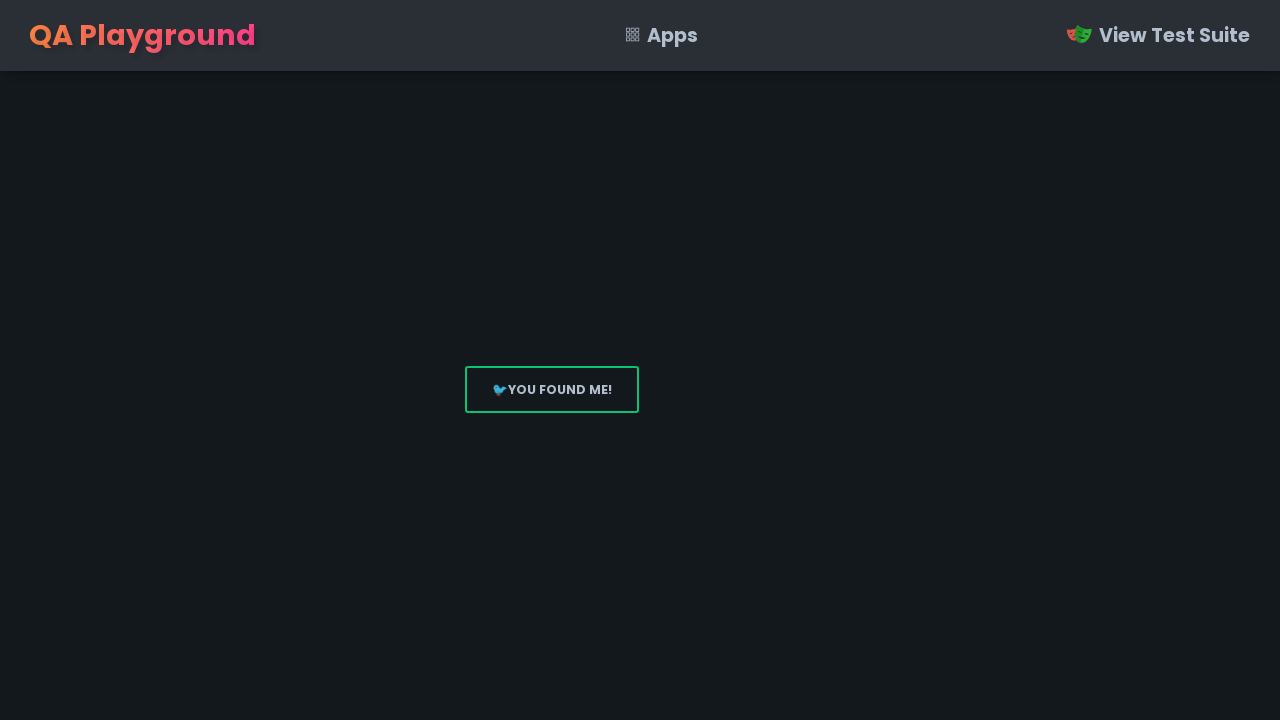

Clicked the 'YOU FOUND ME!' button at (552, 390) on #fugitive
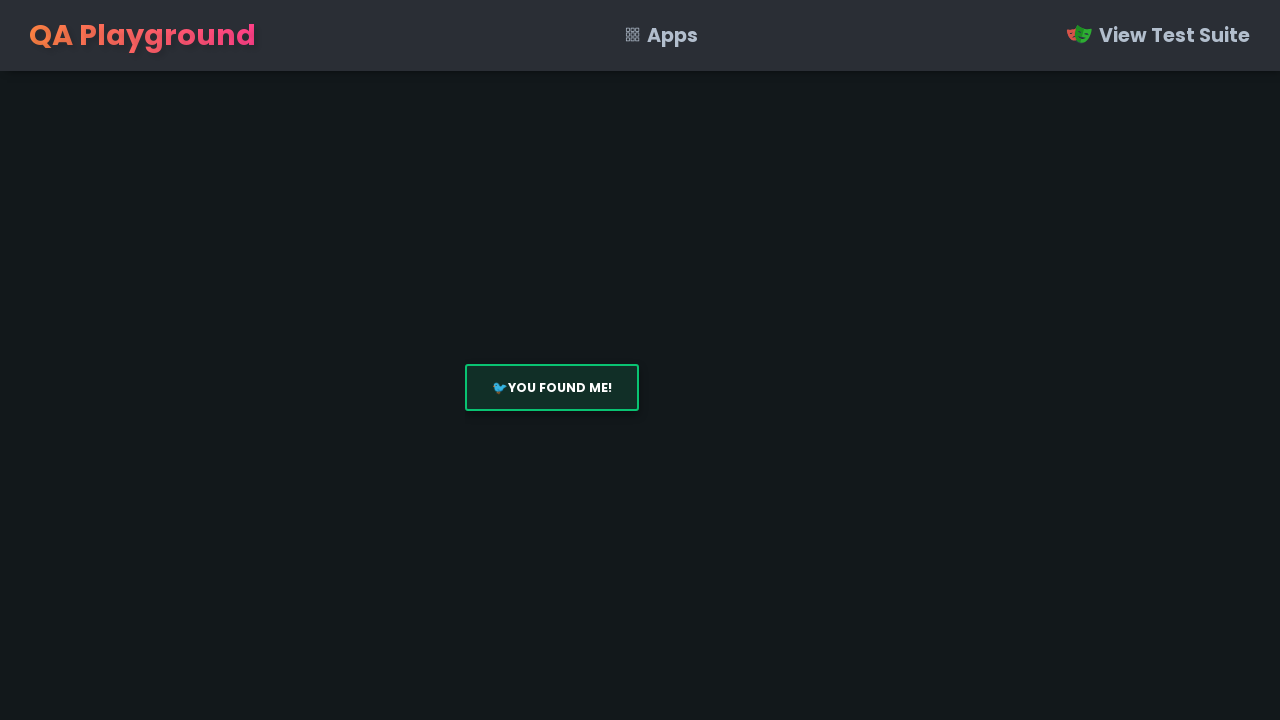

Success message element became visible
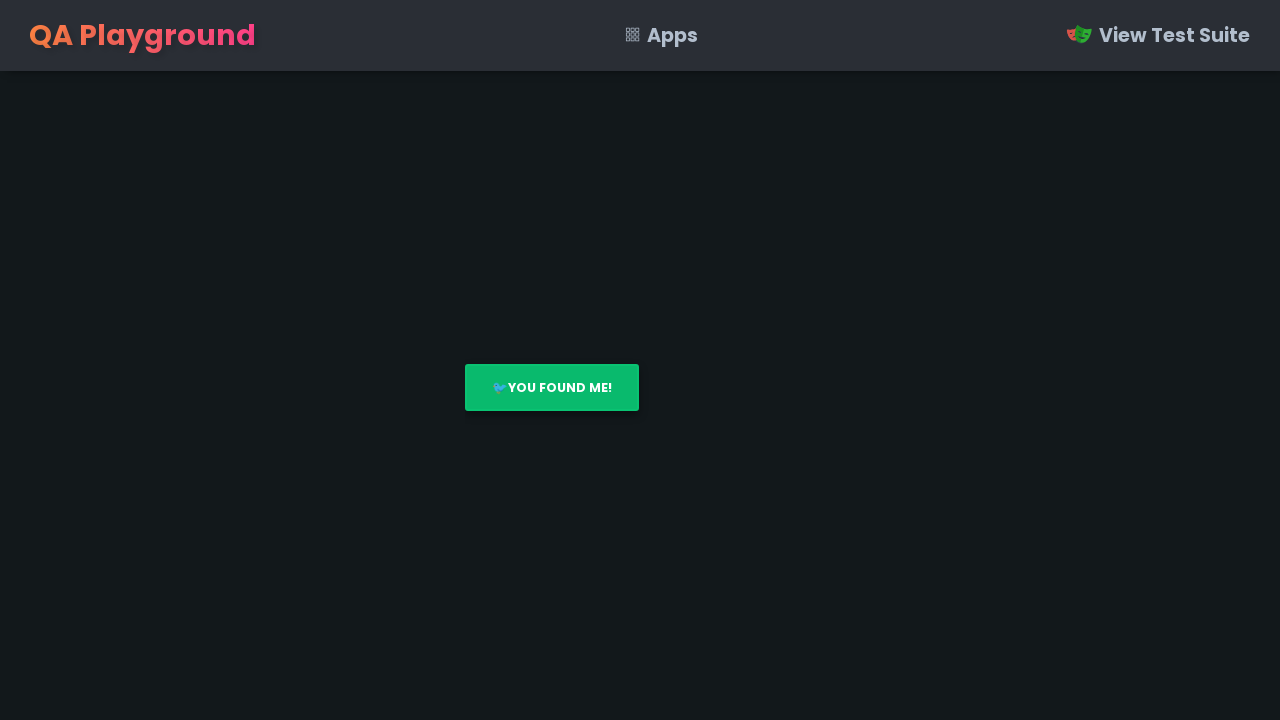

Verified 'Mission accomplished' success message is displayed
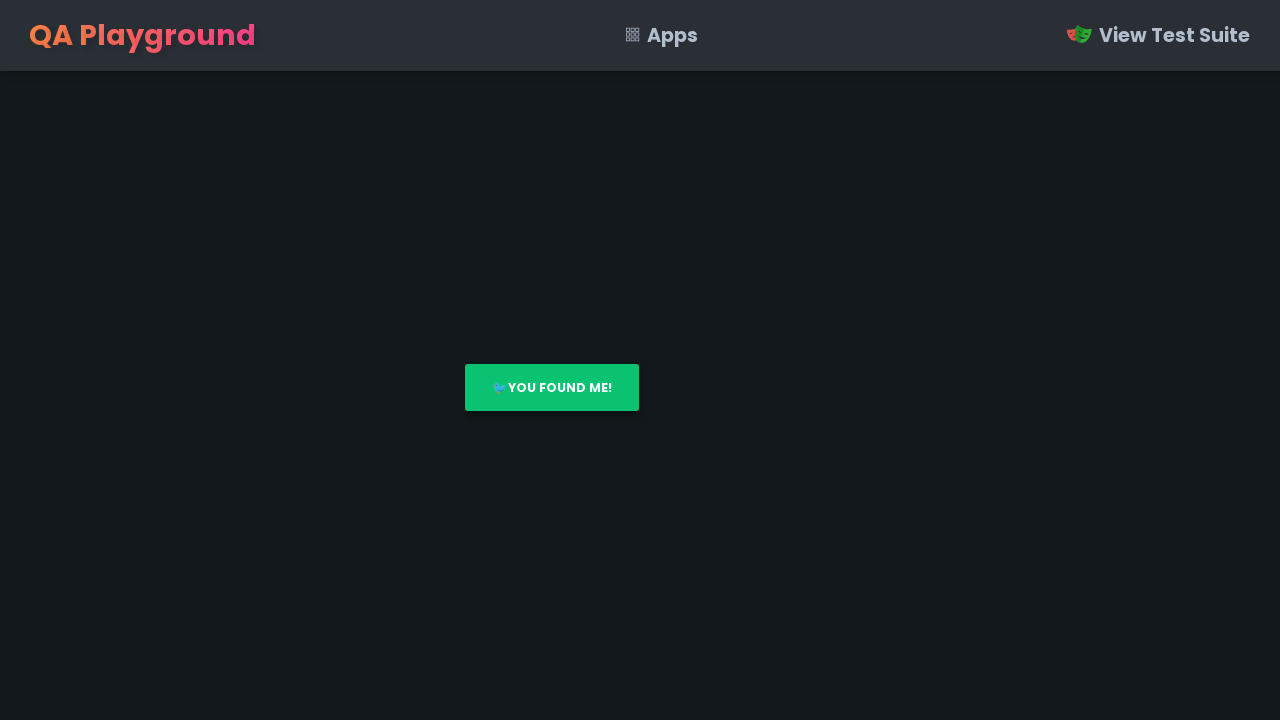

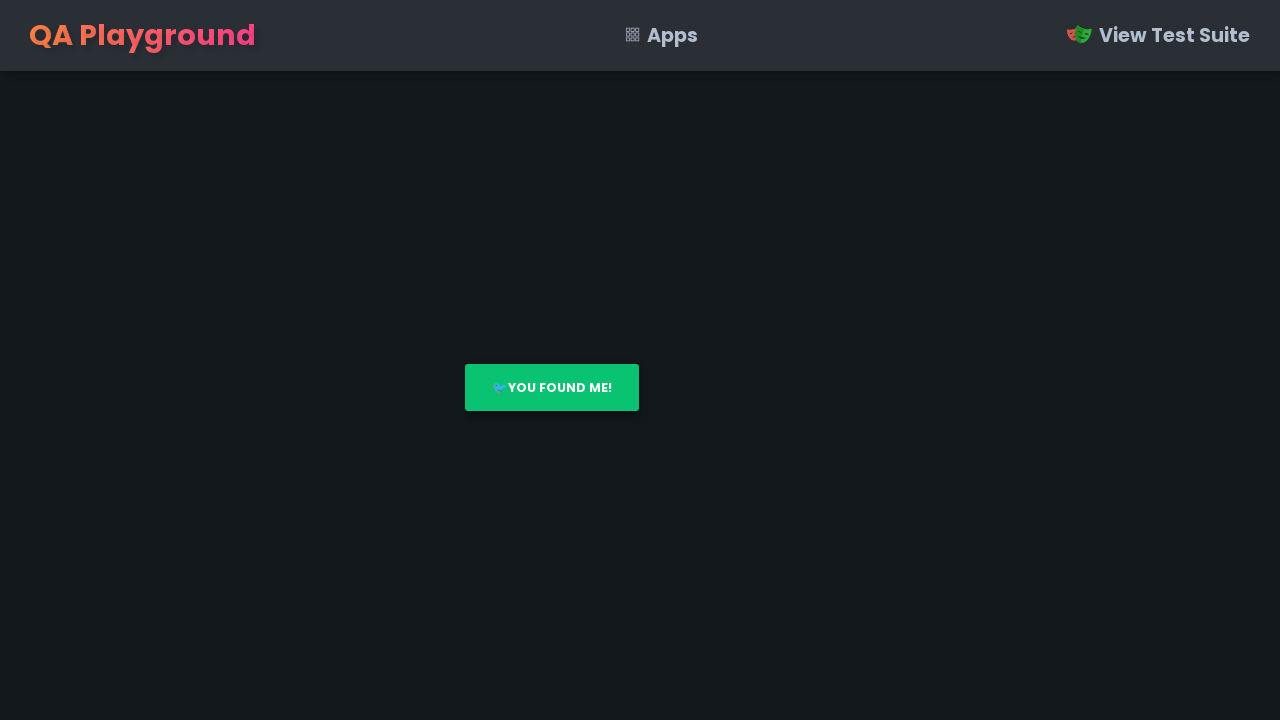